Tests various interactive elements on a demo page including buttons, text inputs, sliders, text areas, and hover dropdowns

Starting URL: https://seleniumbase.io/demo_page

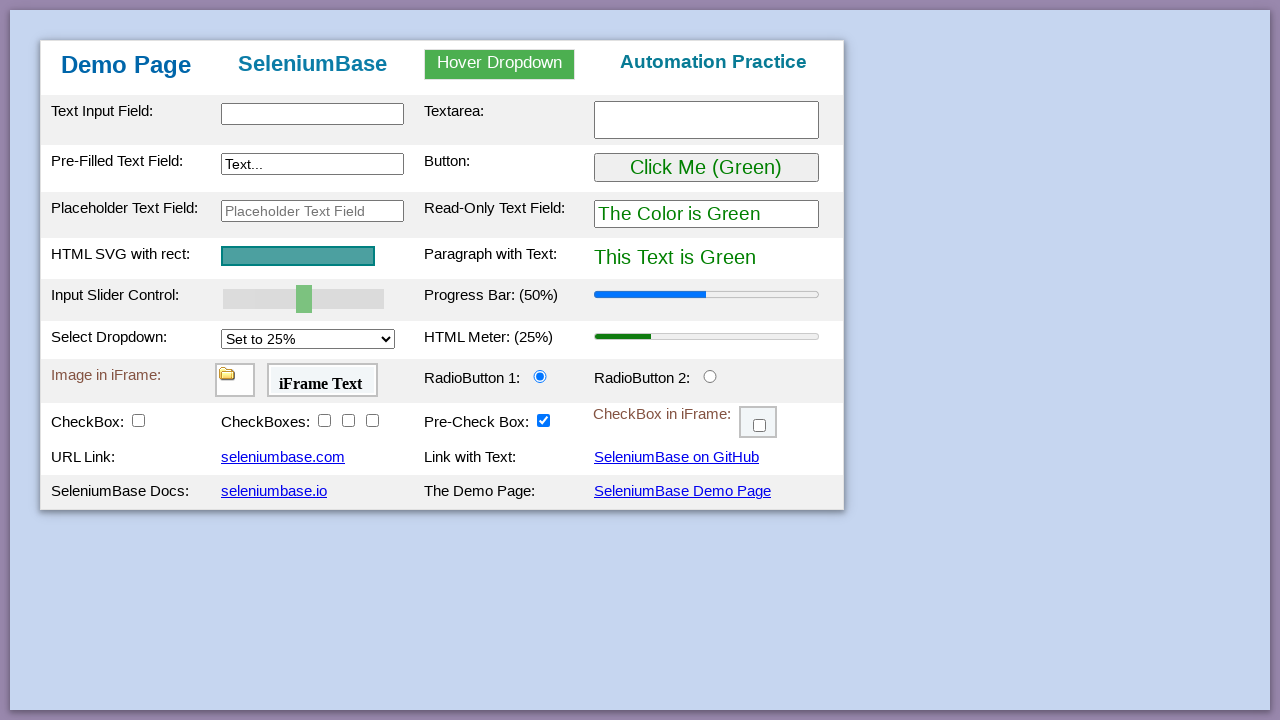

Waited for button #myButton to be present
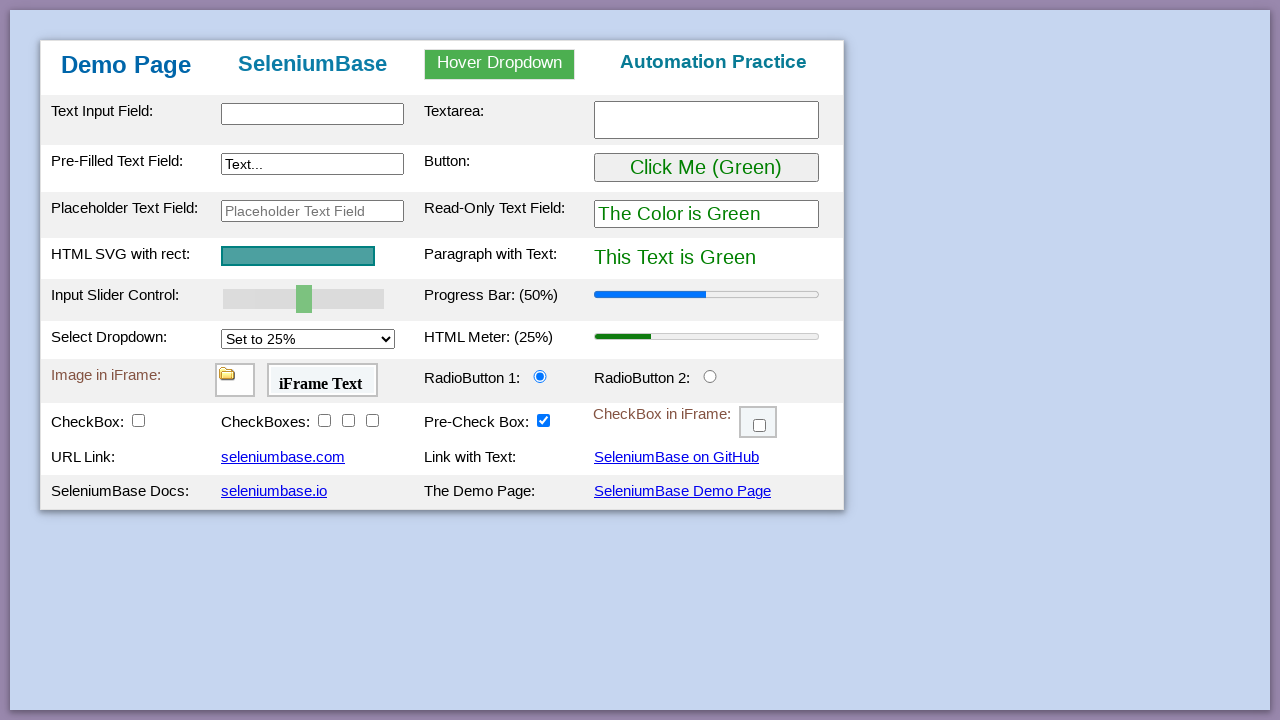

Located button element #myButton
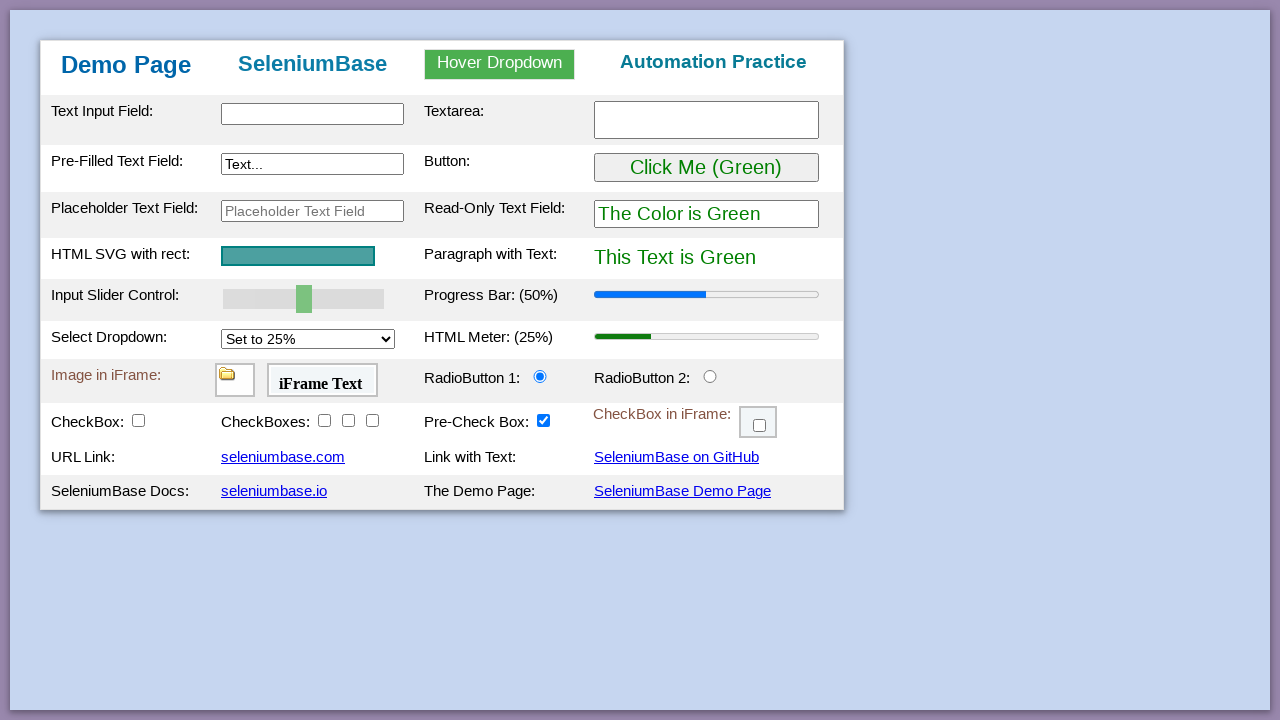

Retrieved button text before click: 'Click Me (Green)'
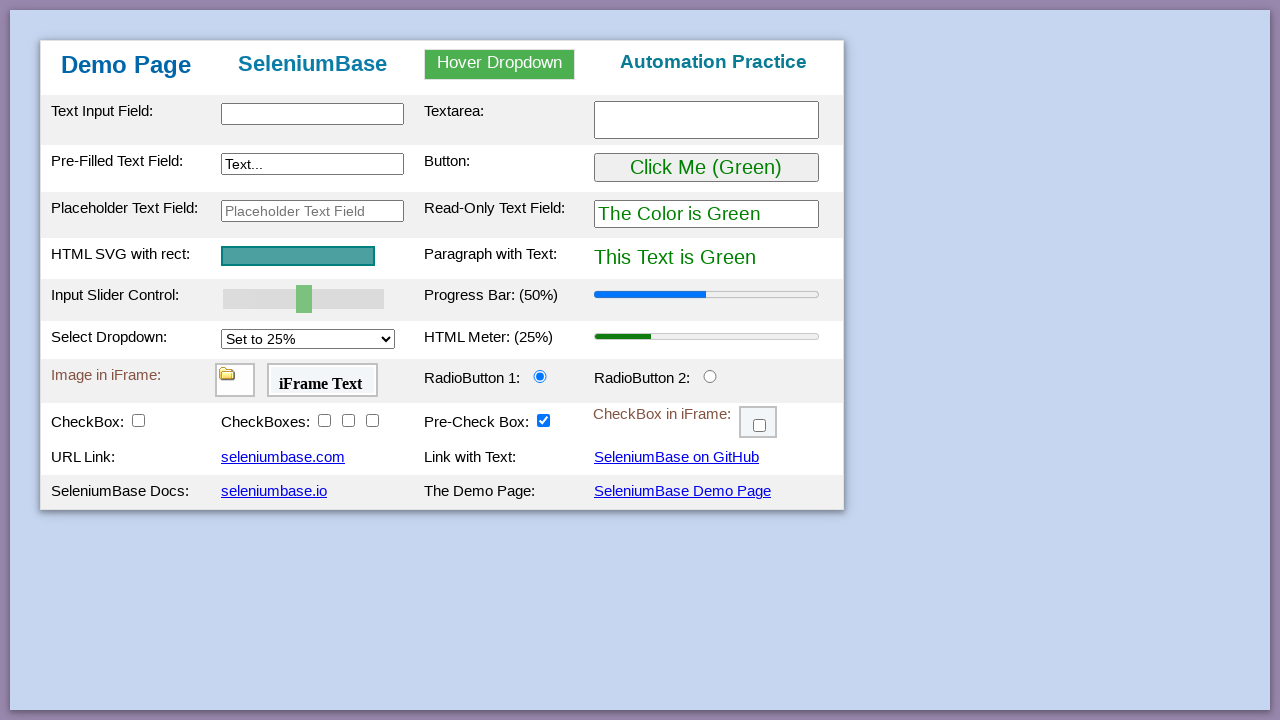

Clicked button #myButton at (706, 168) on #myButton
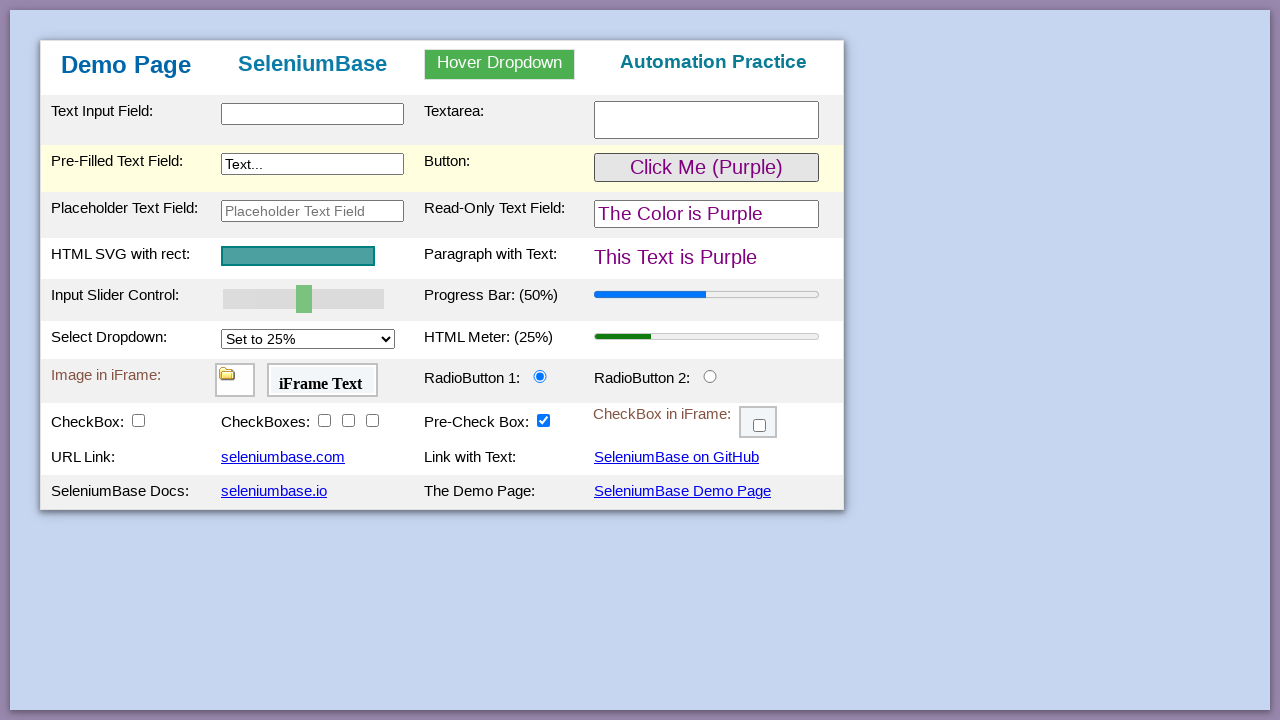

Retrieved button text after click: 'Click Me (Purple)'
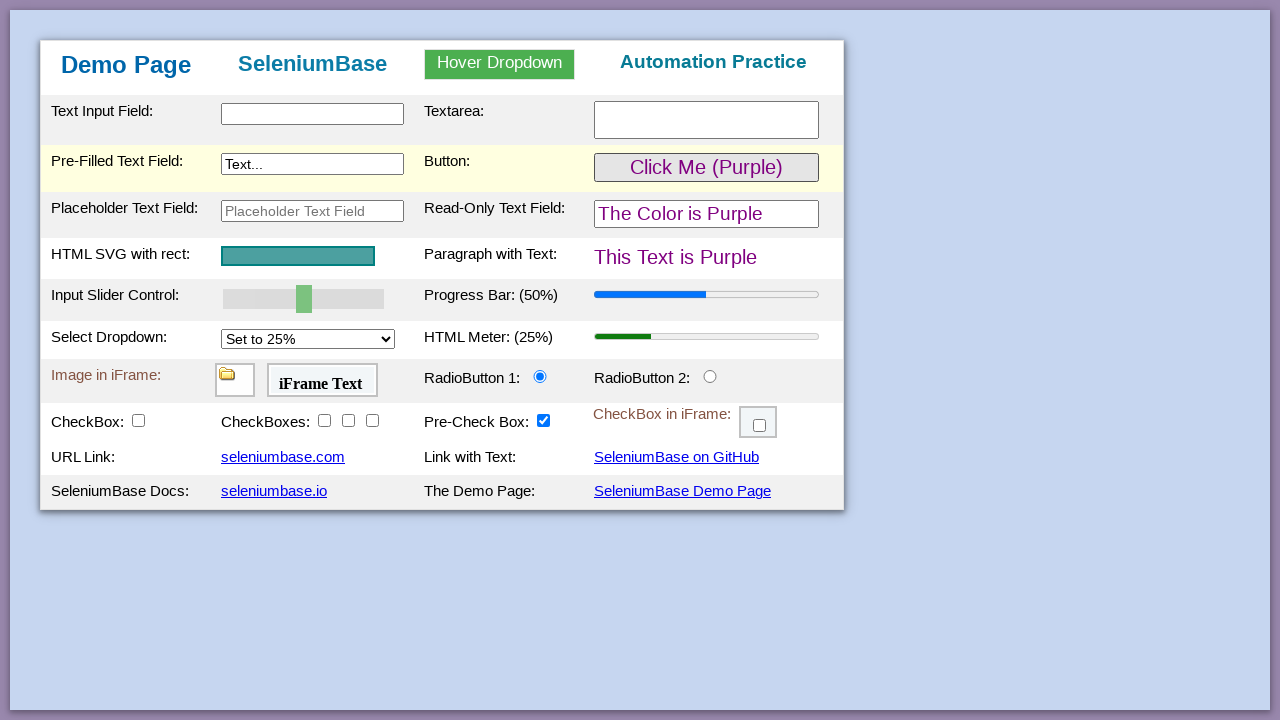

Clicked button #myButton again to reveal paragraph text at (706, 168) on #myButton
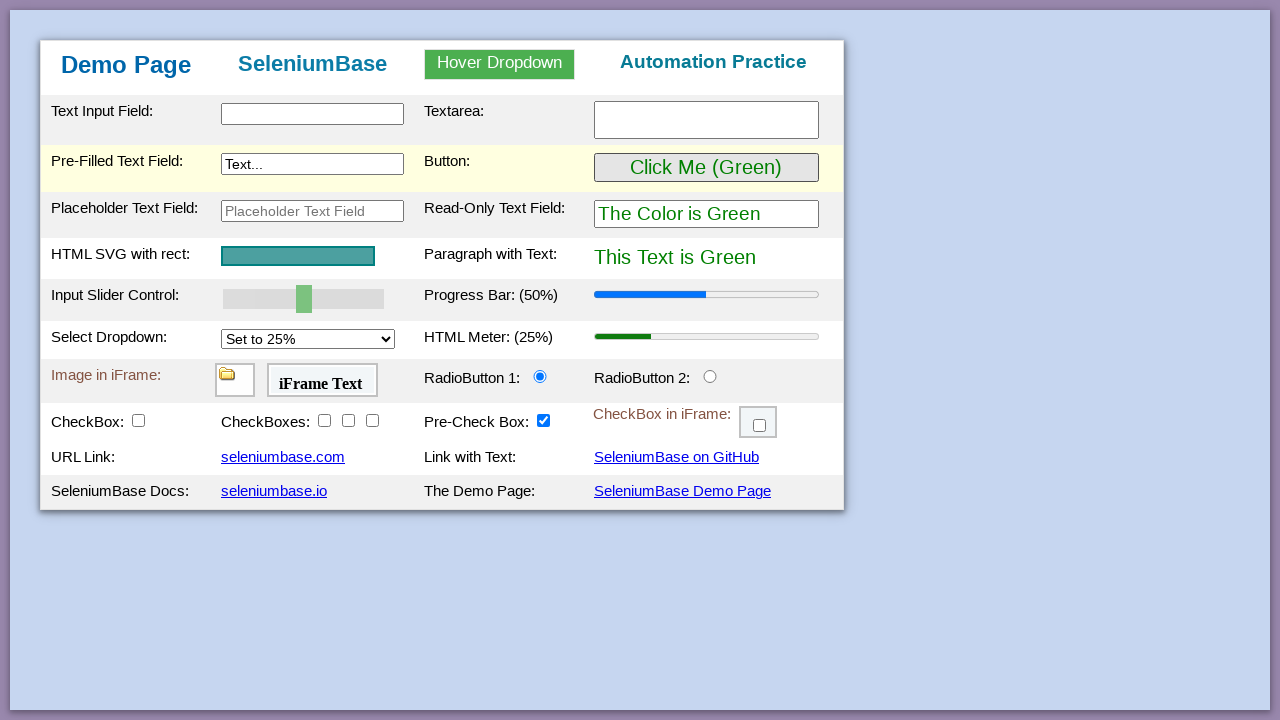

Retrieved paragraph text from #pText: 'This Text is Green'
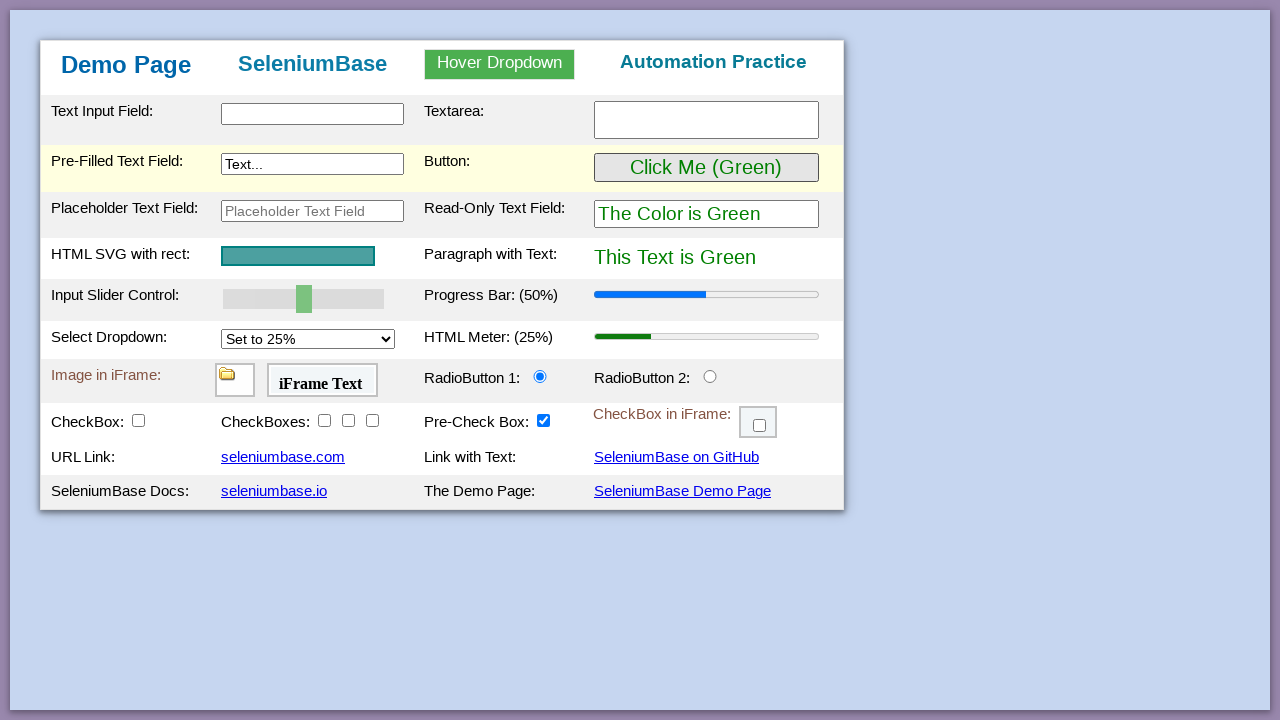

Located slider element #mySlider
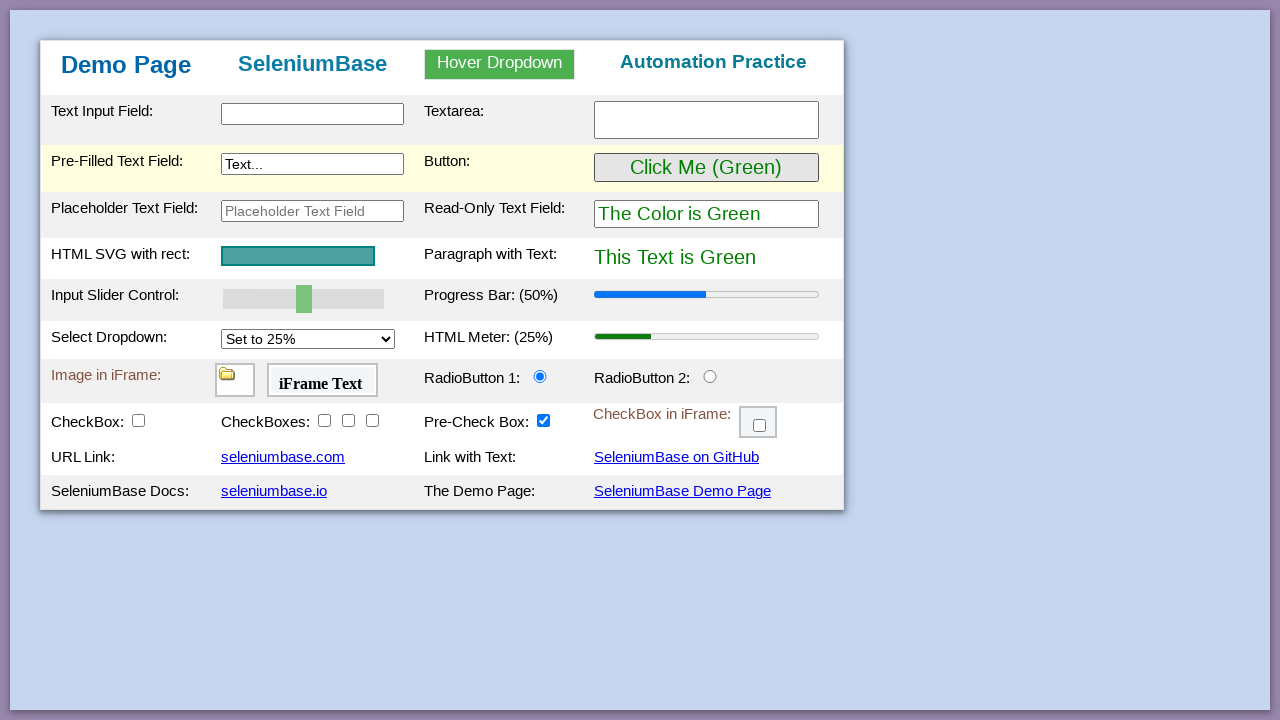

Retrieved slider bounding box
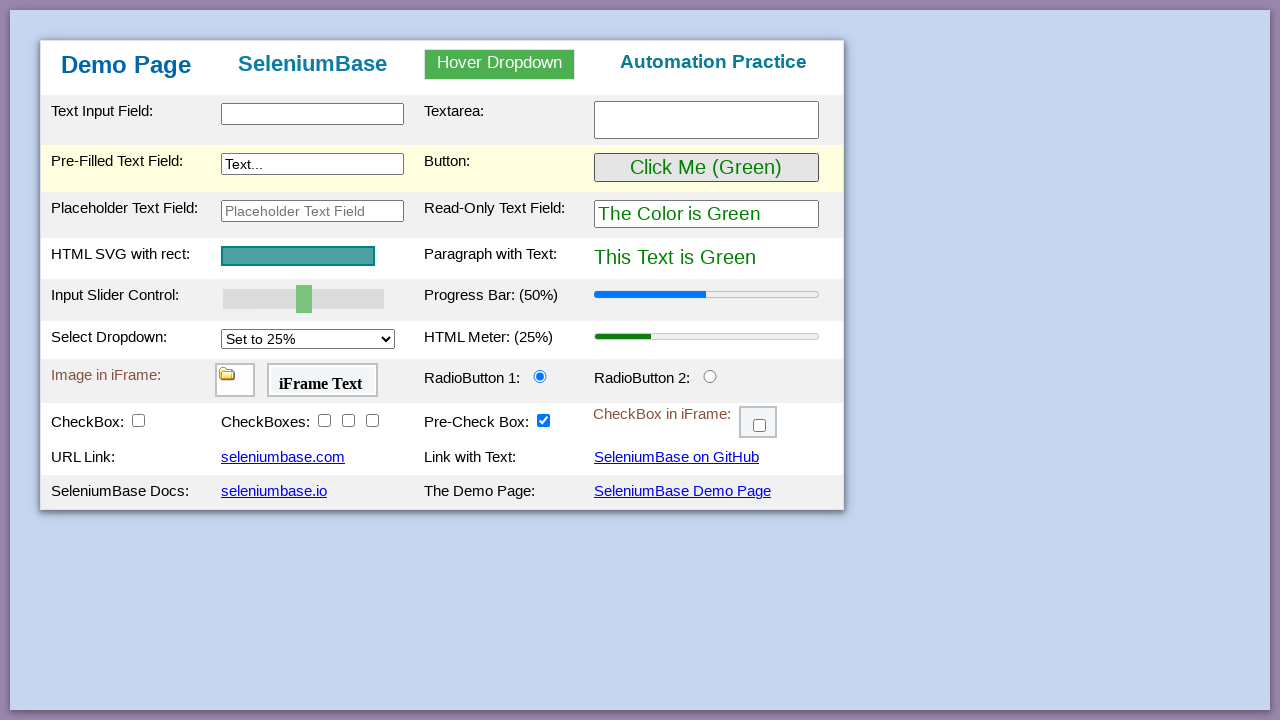

Moved slider to 70% value at (336, 299)
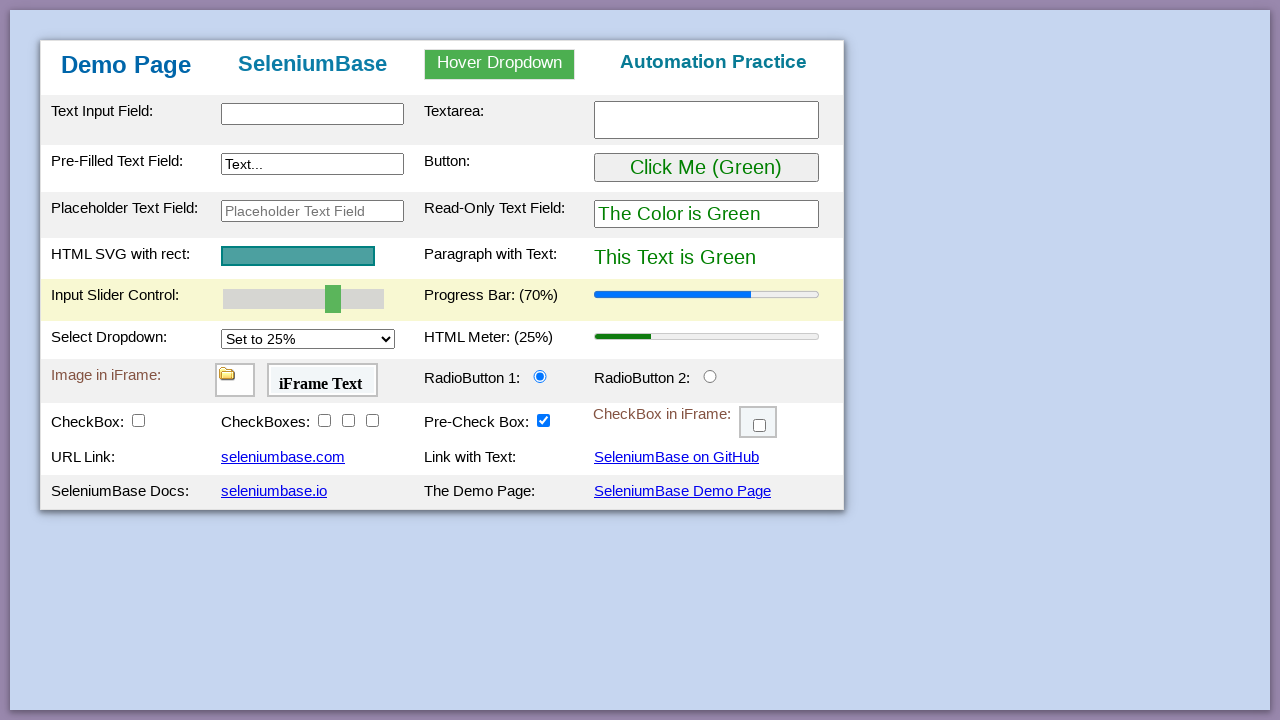

Filled text input field #myTextInput with 'Hi There This Works' on #myTextInput
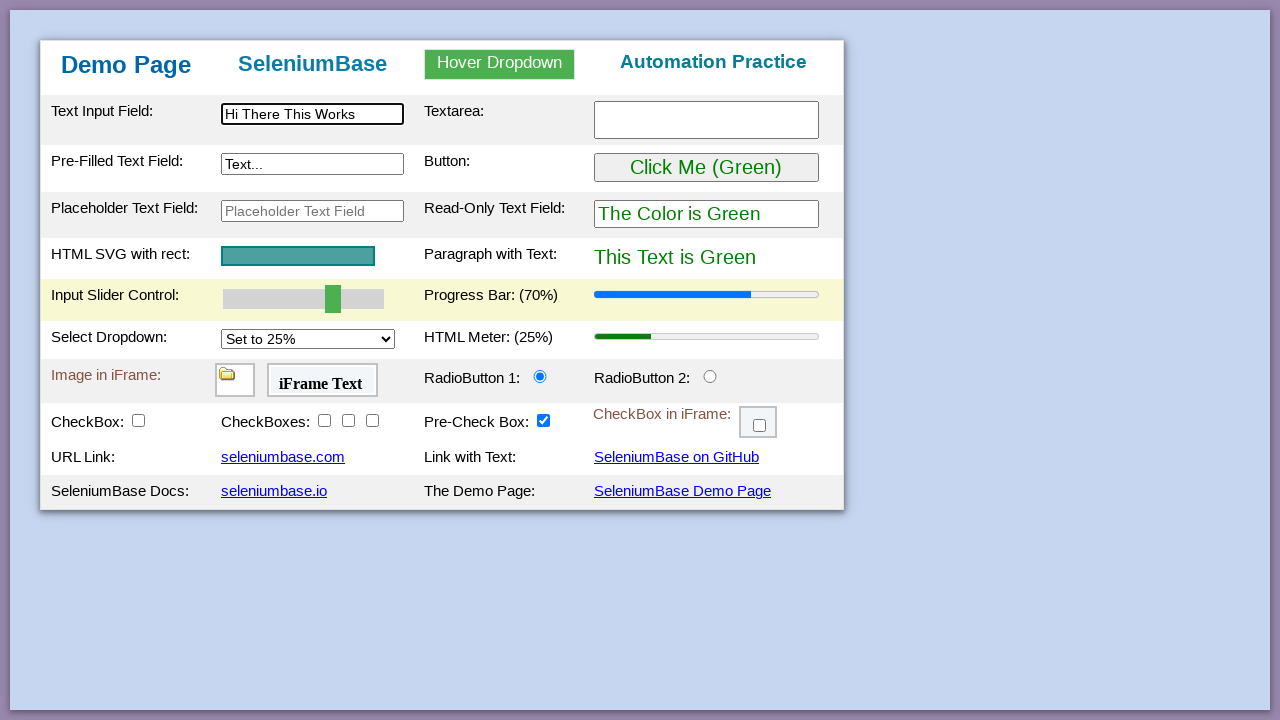

Filled textarea with 'characterized by or indicative of pleasure, contentment, or joy' on //html/body/form/table/tbody/tr[2]/td[4]/textarea
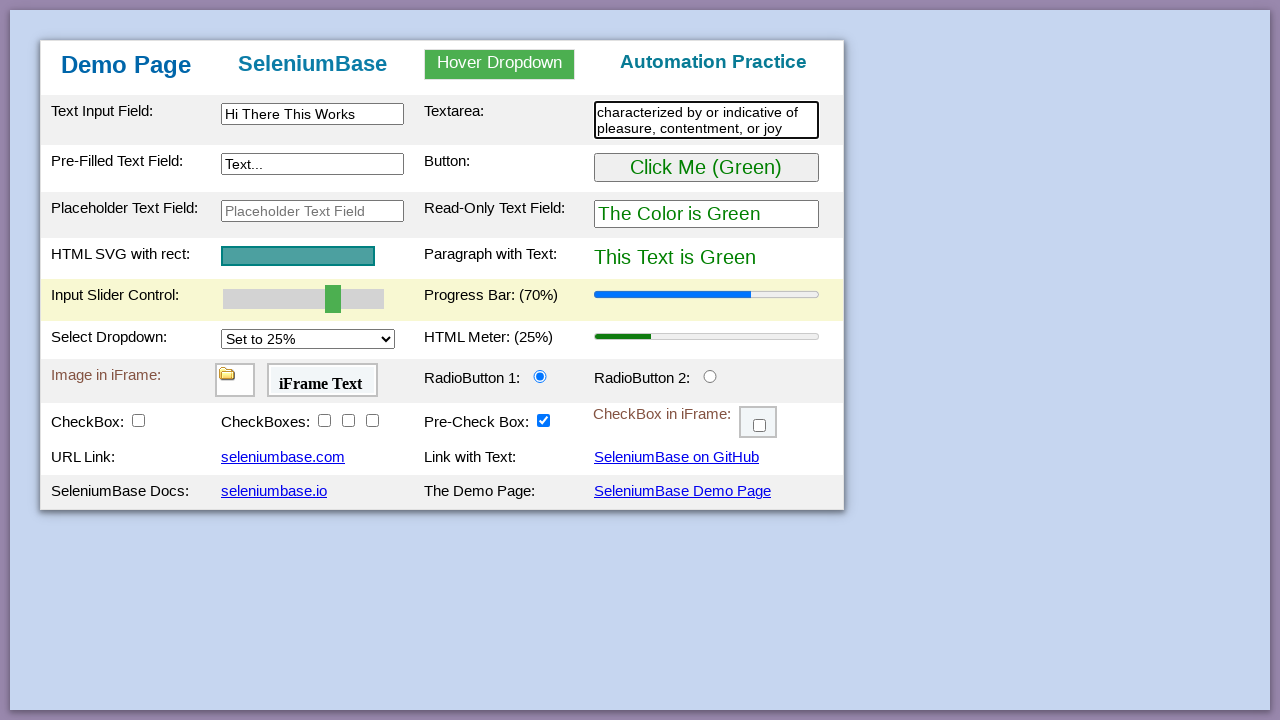

Located pre-filled text field [name='preText2']
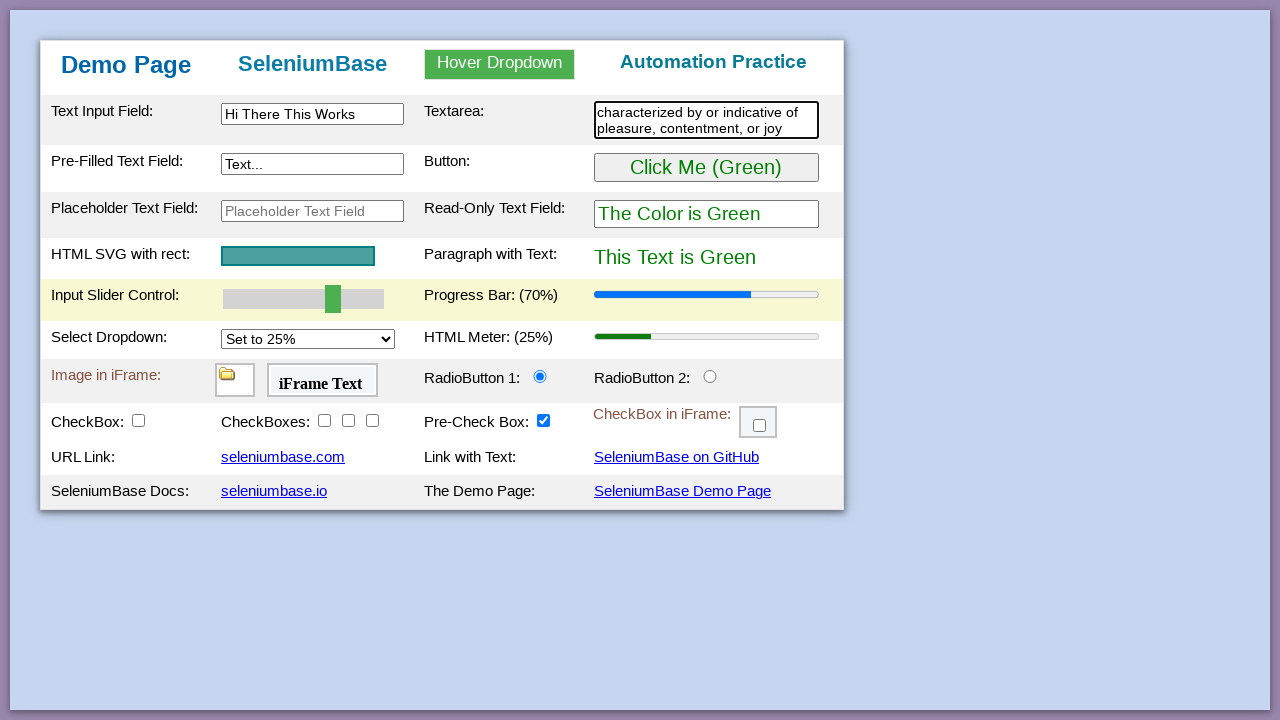

Cleared pre-filled text field on [name="preText2"]
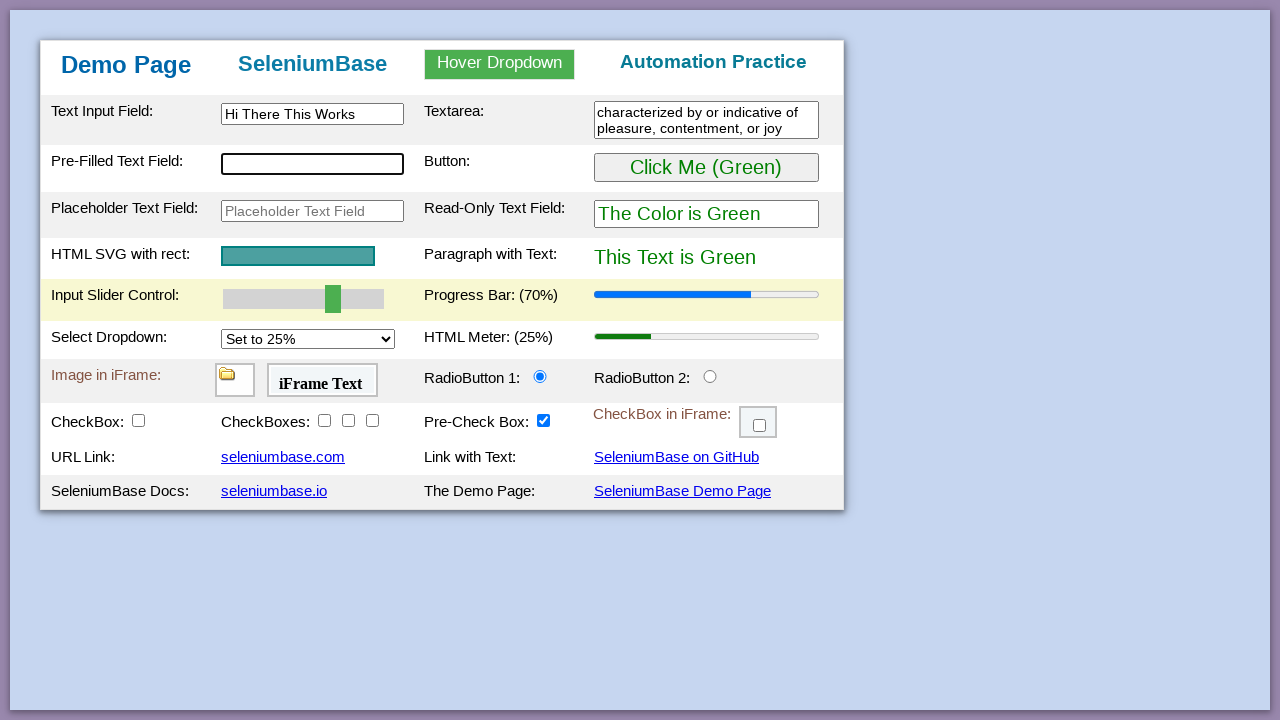

Filled pre-filled text field with 'Hello there its filled with text' on [name="preText2"]
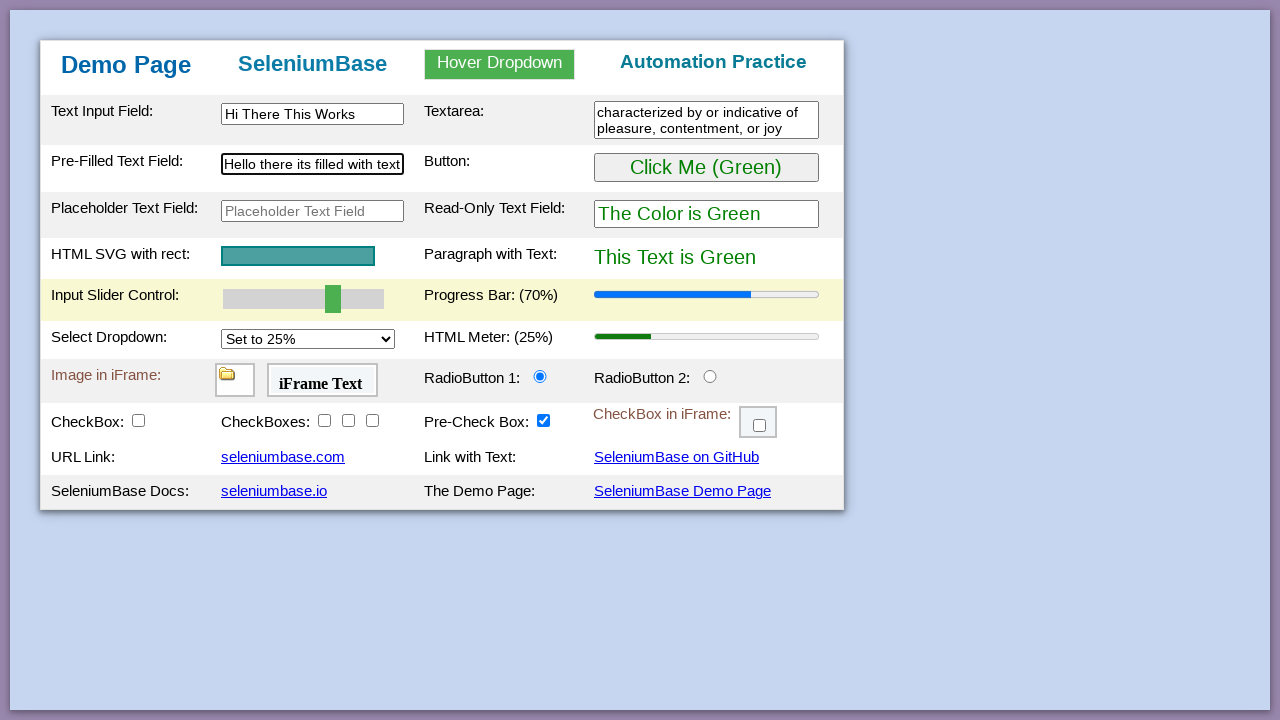

Located dropdown element #myDropdown
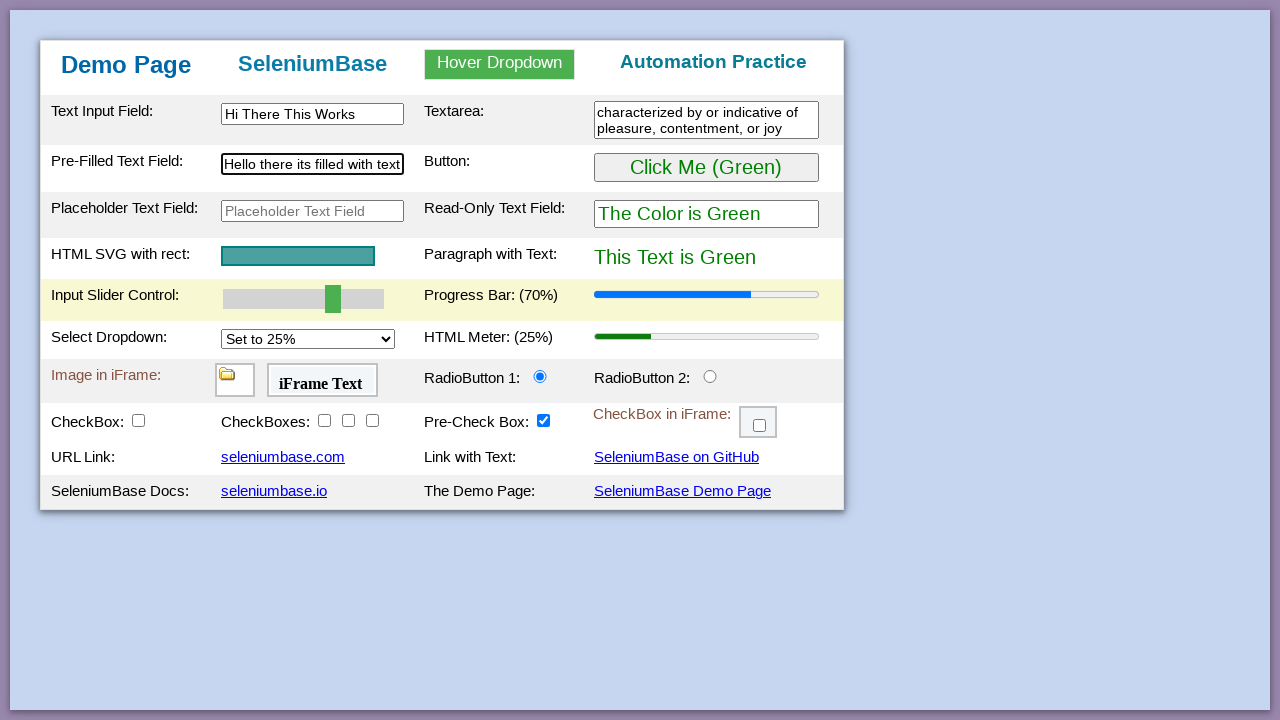

Hovered over dropdown #myDropdown for option 1 at (500, 64) on #myDropdown
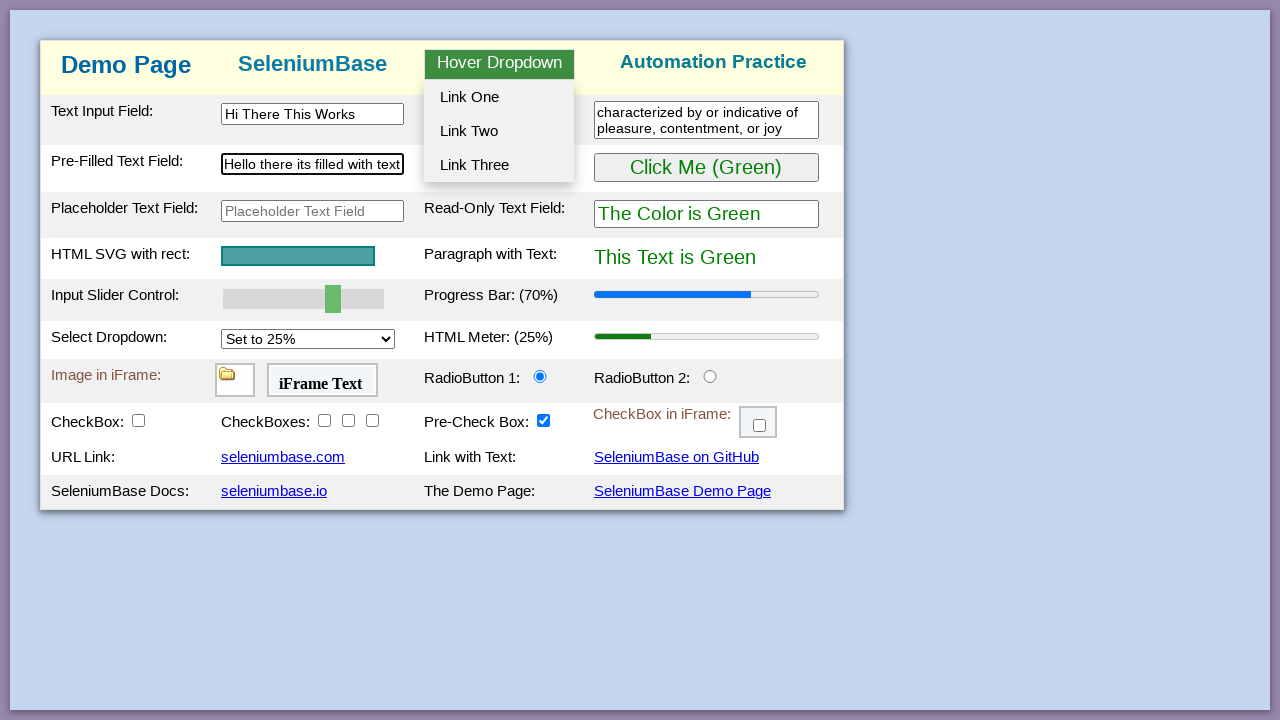

Located dropdown option #dropOption1
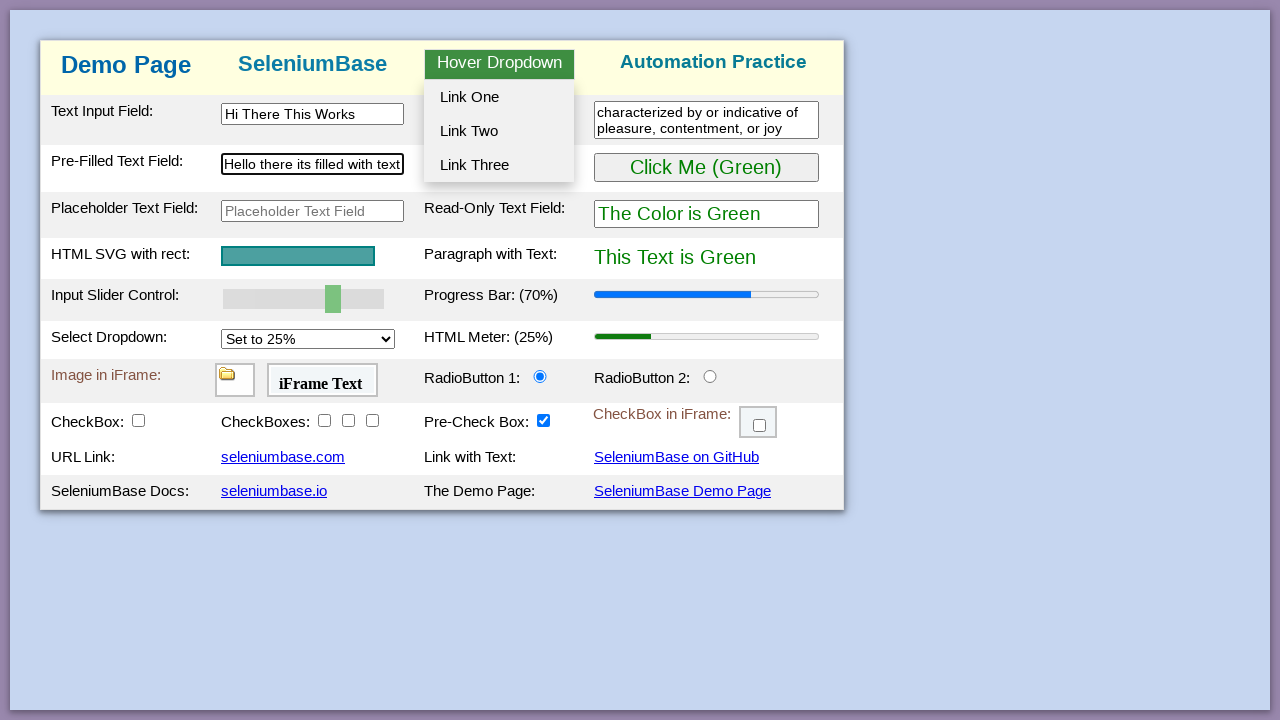

Waited for dropdown option #dropOption1 to be visible
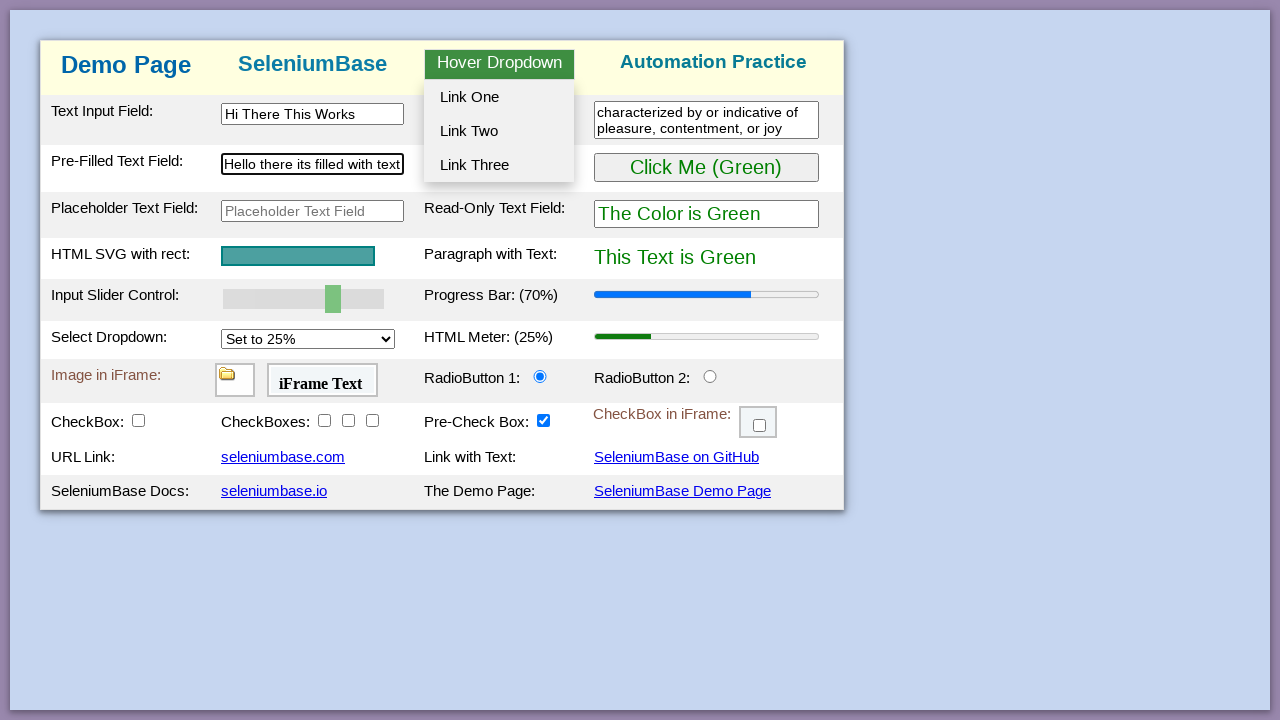

Clicked dropdown option #dropOption1 at (499, 97) on #dropOption1
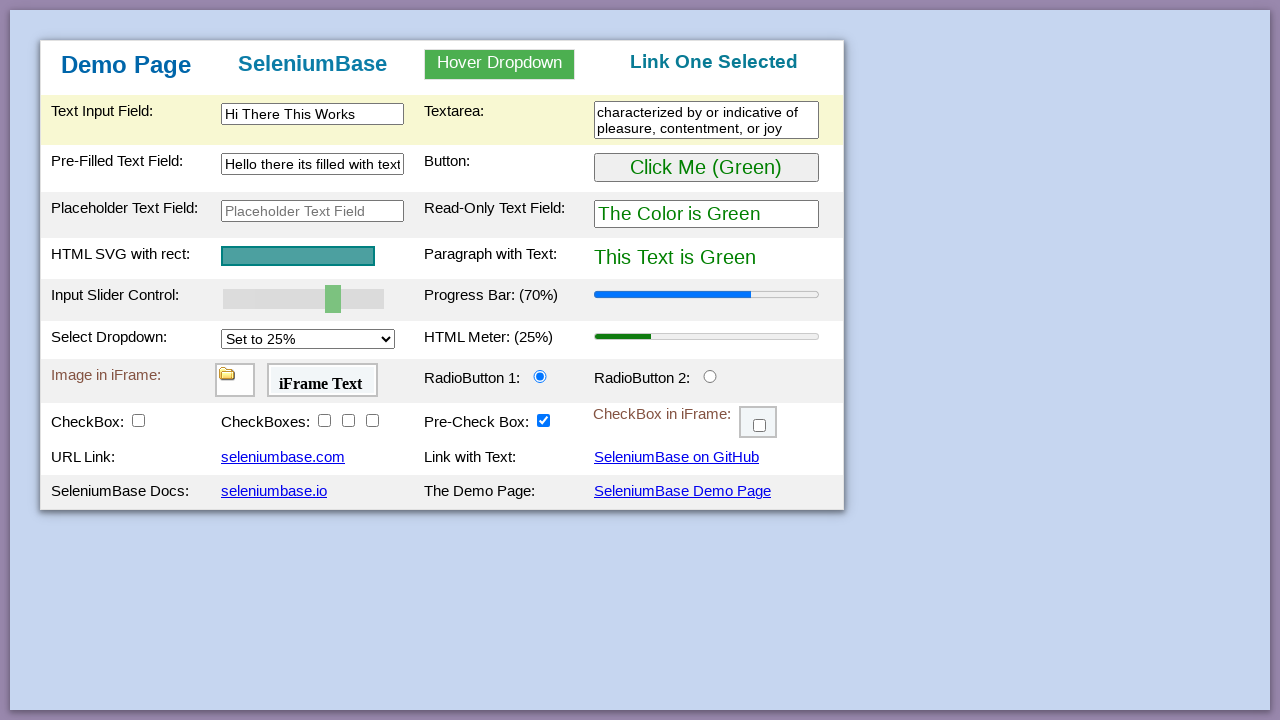

Hovered over dropdown #myDropdown for option 2 at (500, 64) on #myDropdown
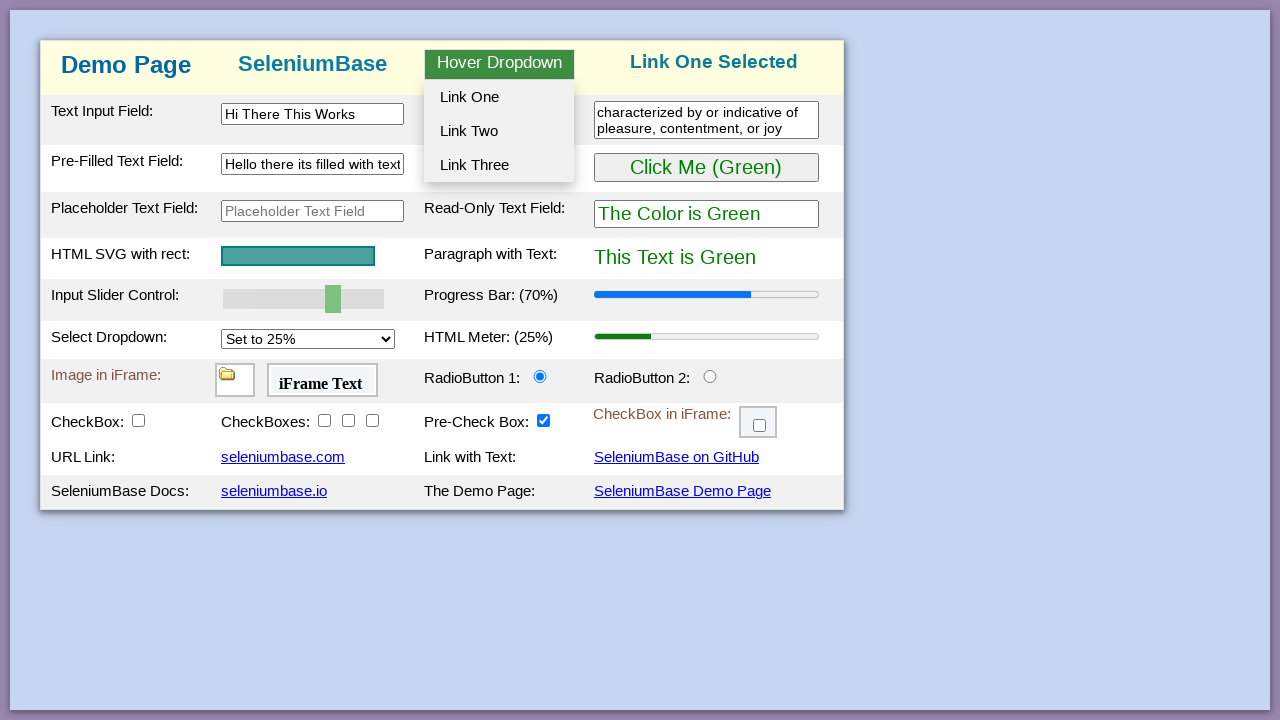

Located dropdown option #dropOption2
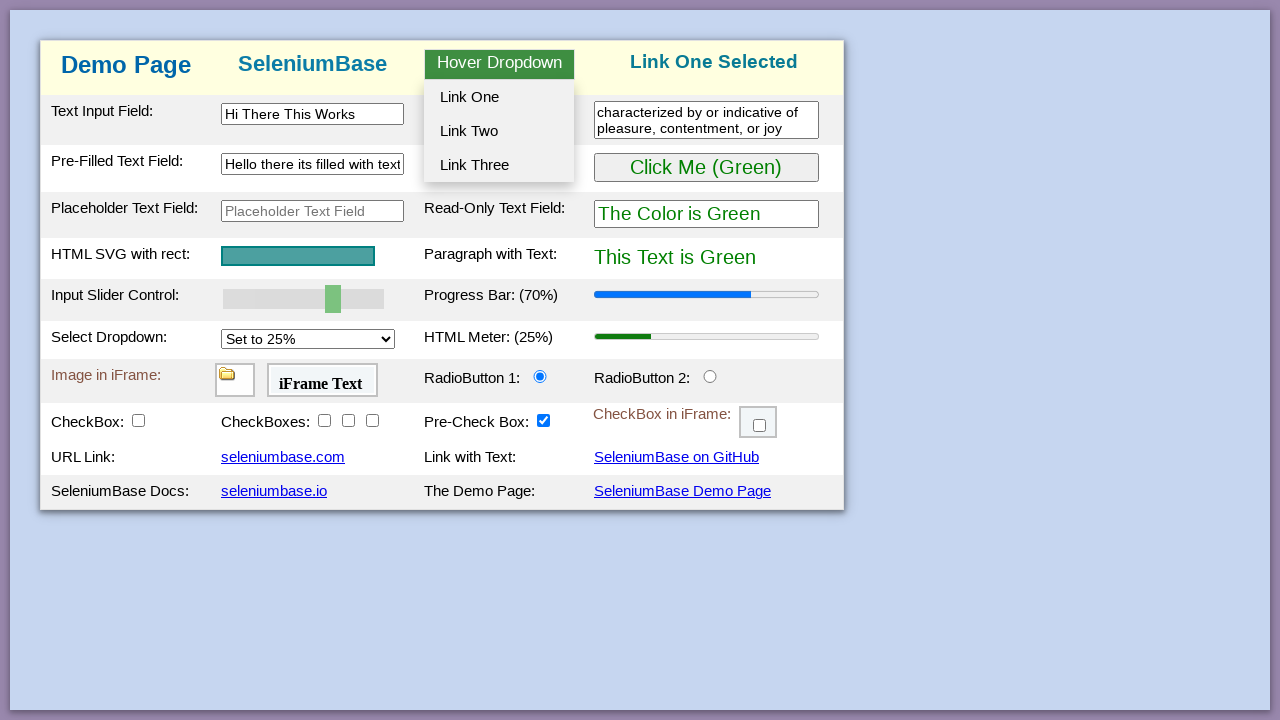

Waited for dropdown option #dropOption2 to be visible
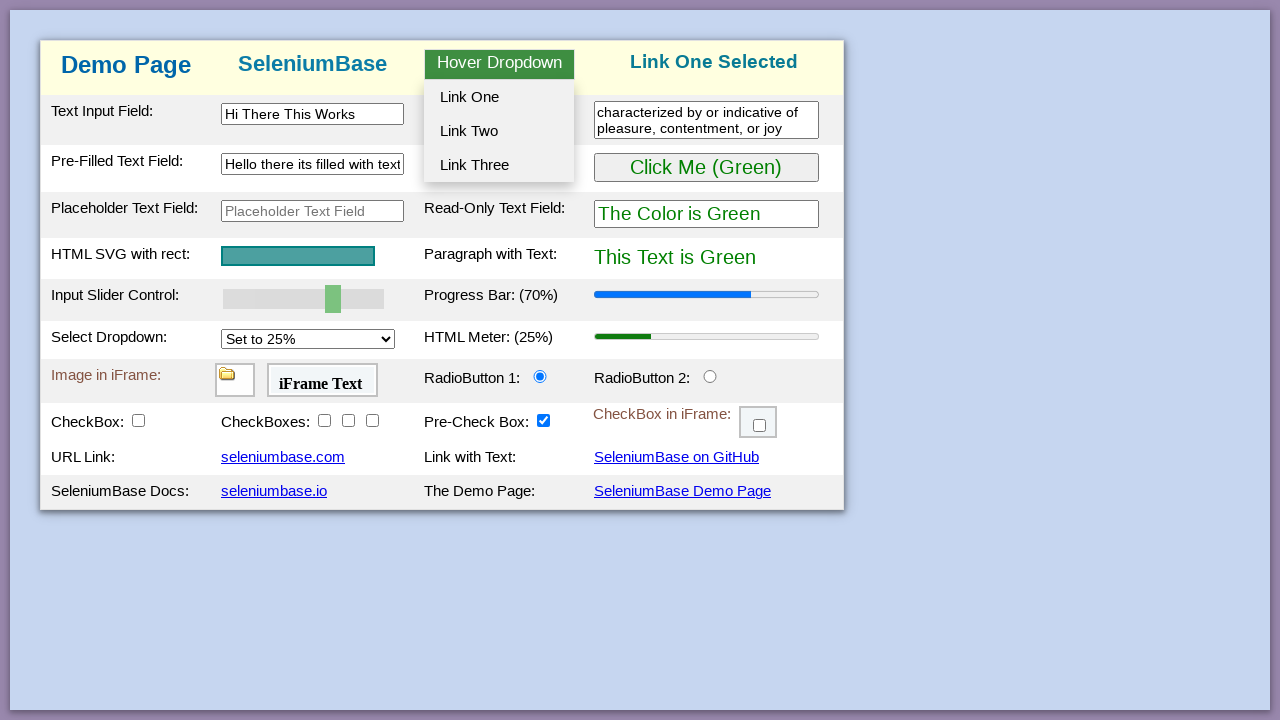

Clicked dropdown option #dropOption2 at (499, 131) on #dropOption2
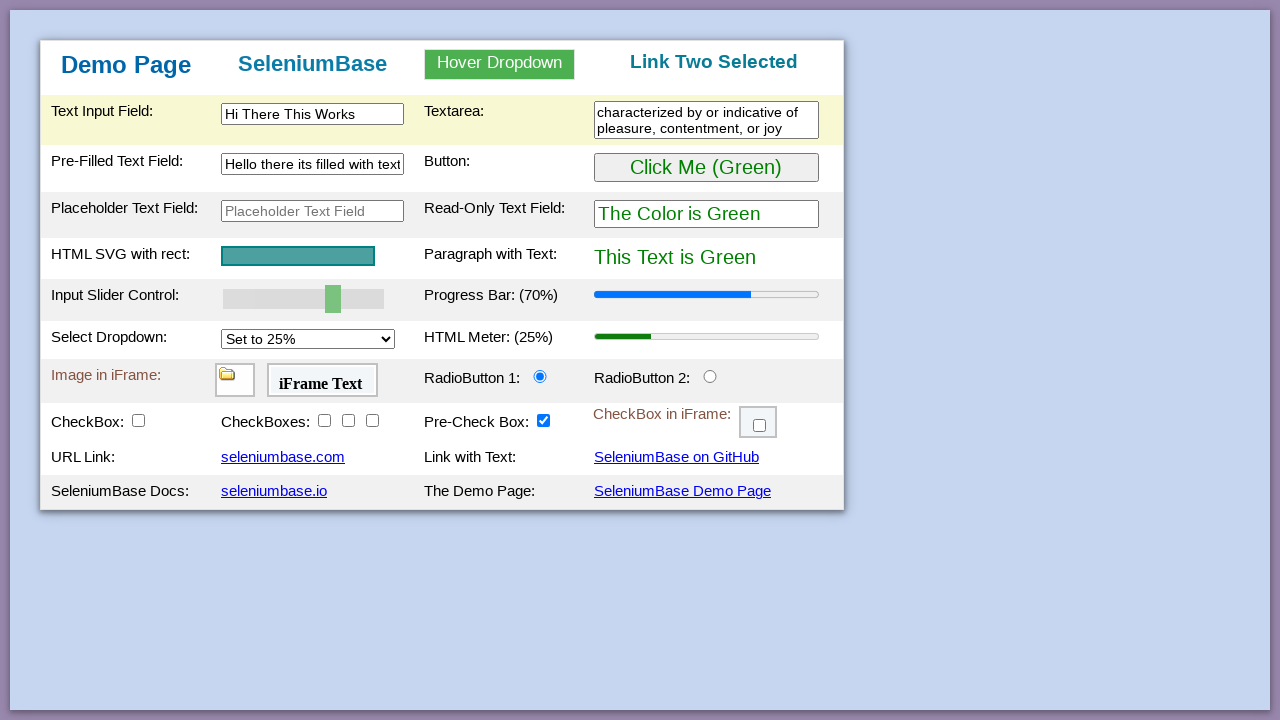

Hovered over dropdown #myDropdown for option 3 at (500, 64) on #myDropdown
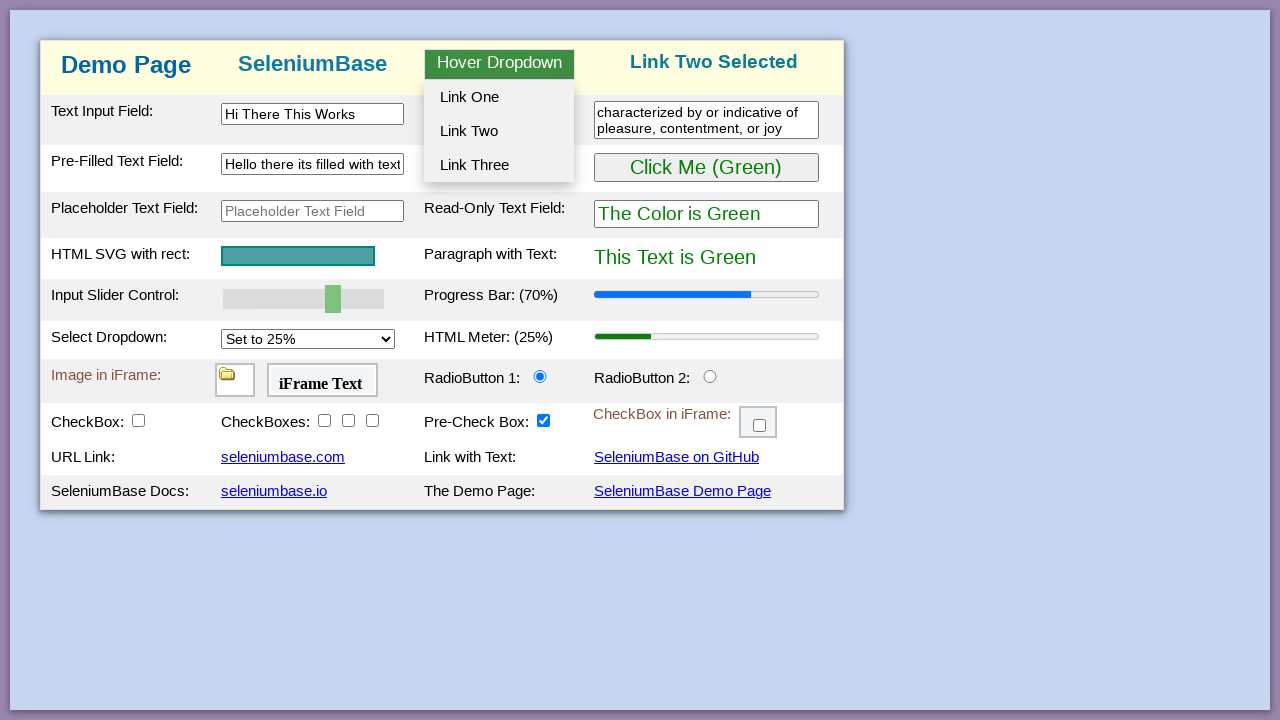

Located dropdown option #dropOption3
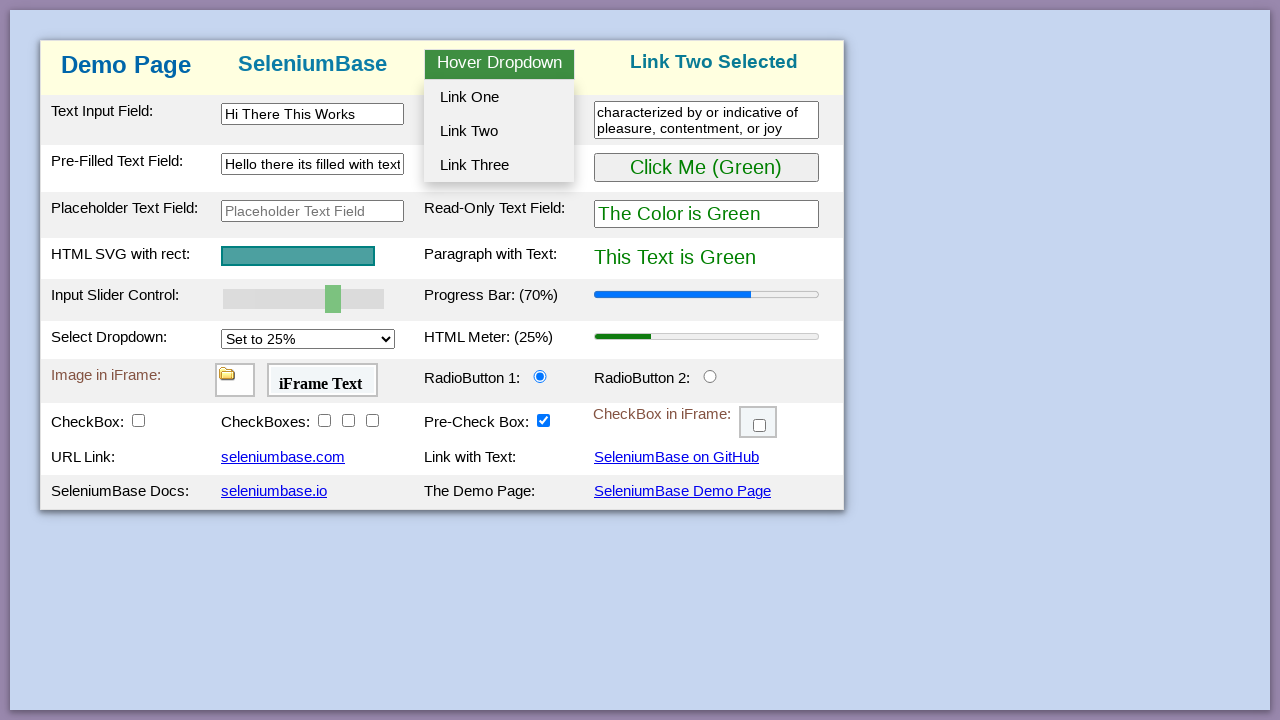

Waited for dropdown option #dropOption3 to be visible
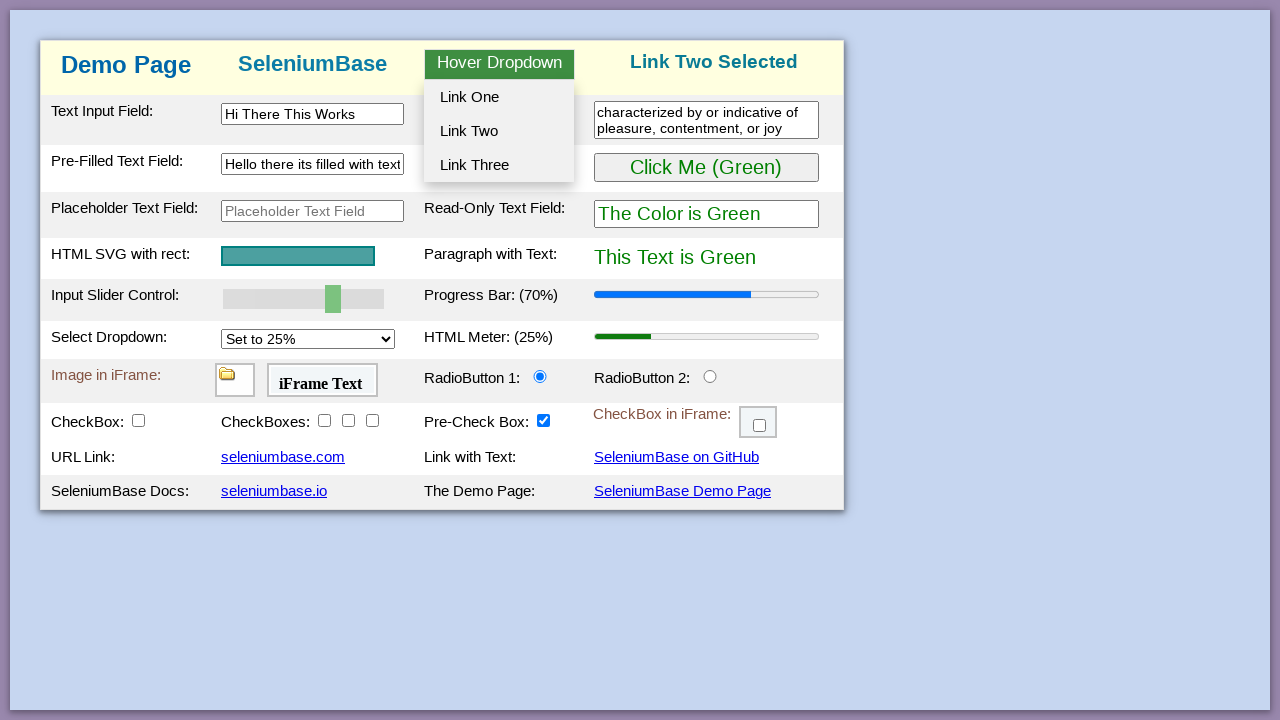

Clicked dropdown option #dropOption3 at (499, 165) on #dropOption3
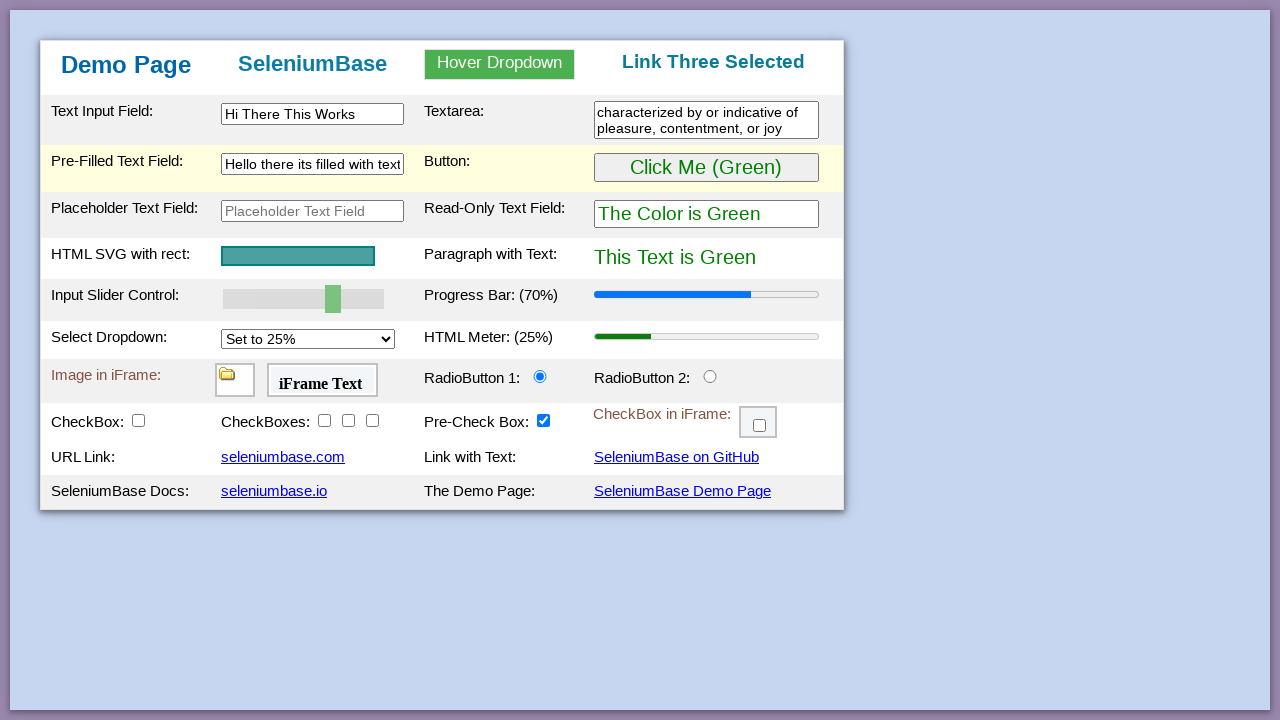

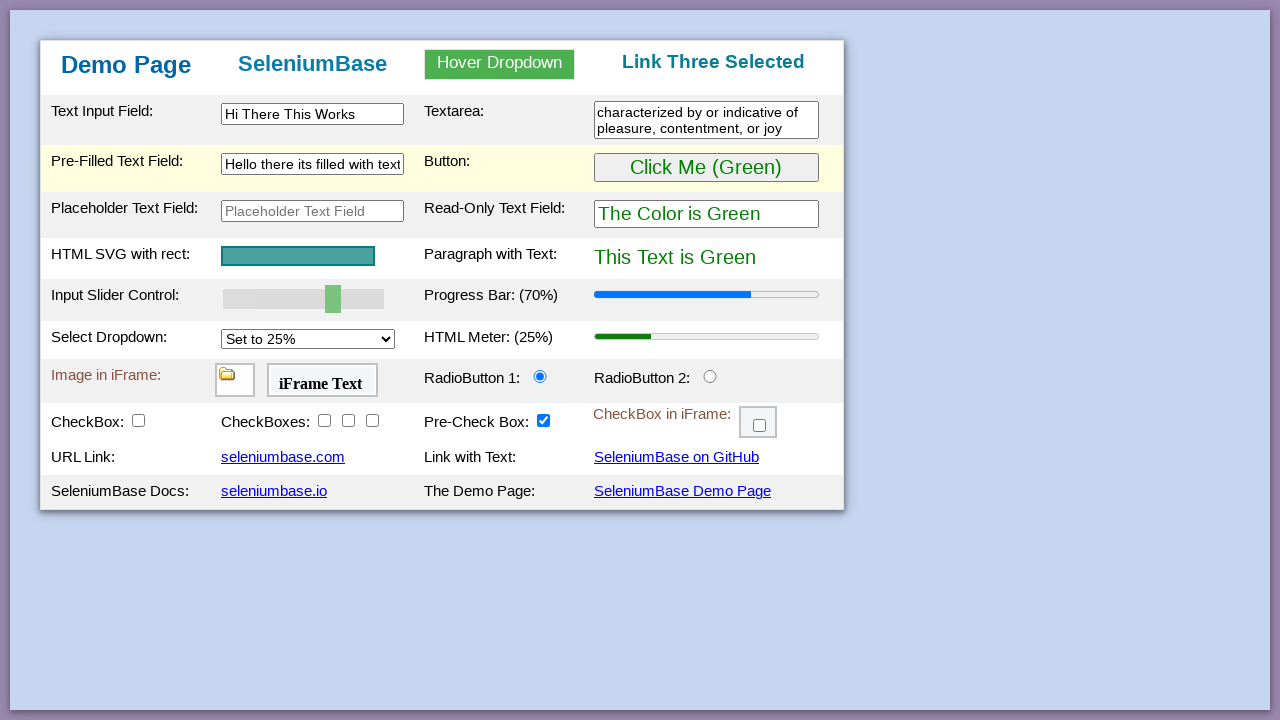